Tests keyboard actions including typing text, selecting all with Ctrl+A, copying with Ctrl+C, tabbing to next field, and pasting with Ctrl+V on a text comparison tool

Starting URL: https://gotranscript.com/text-compare

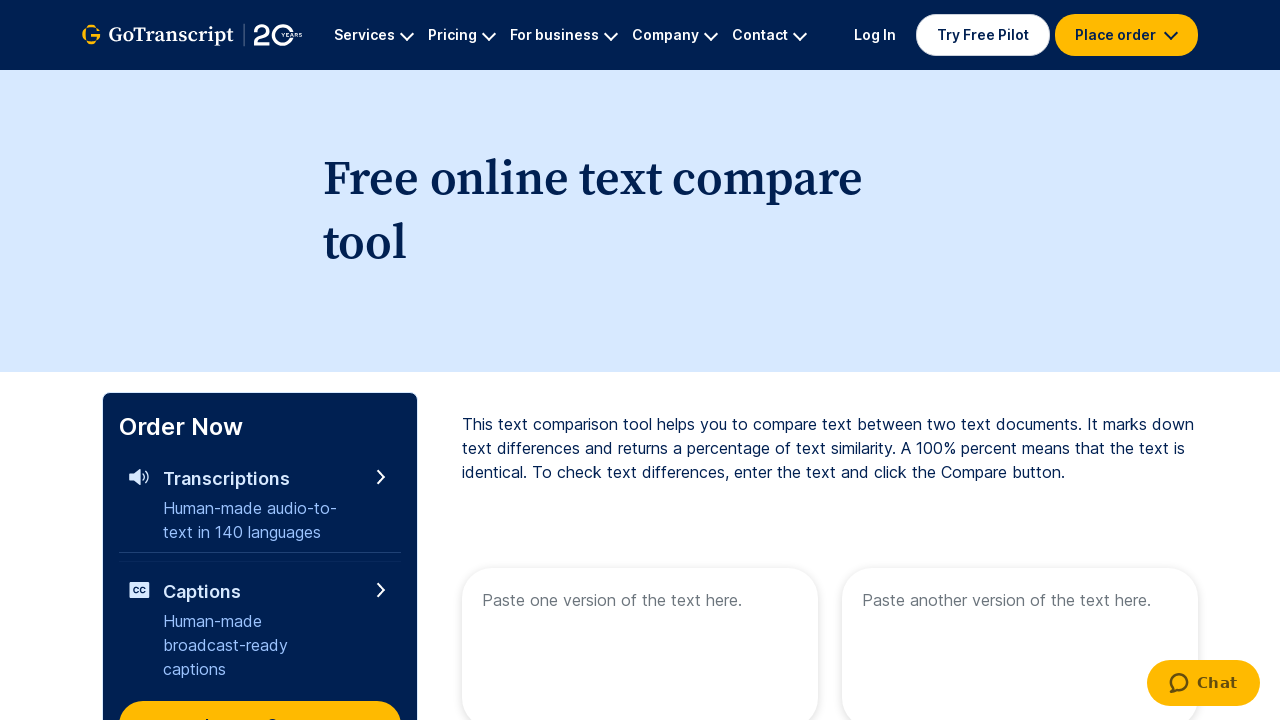

Typed 'welcome to automation' into the first text area on [name="text1"]
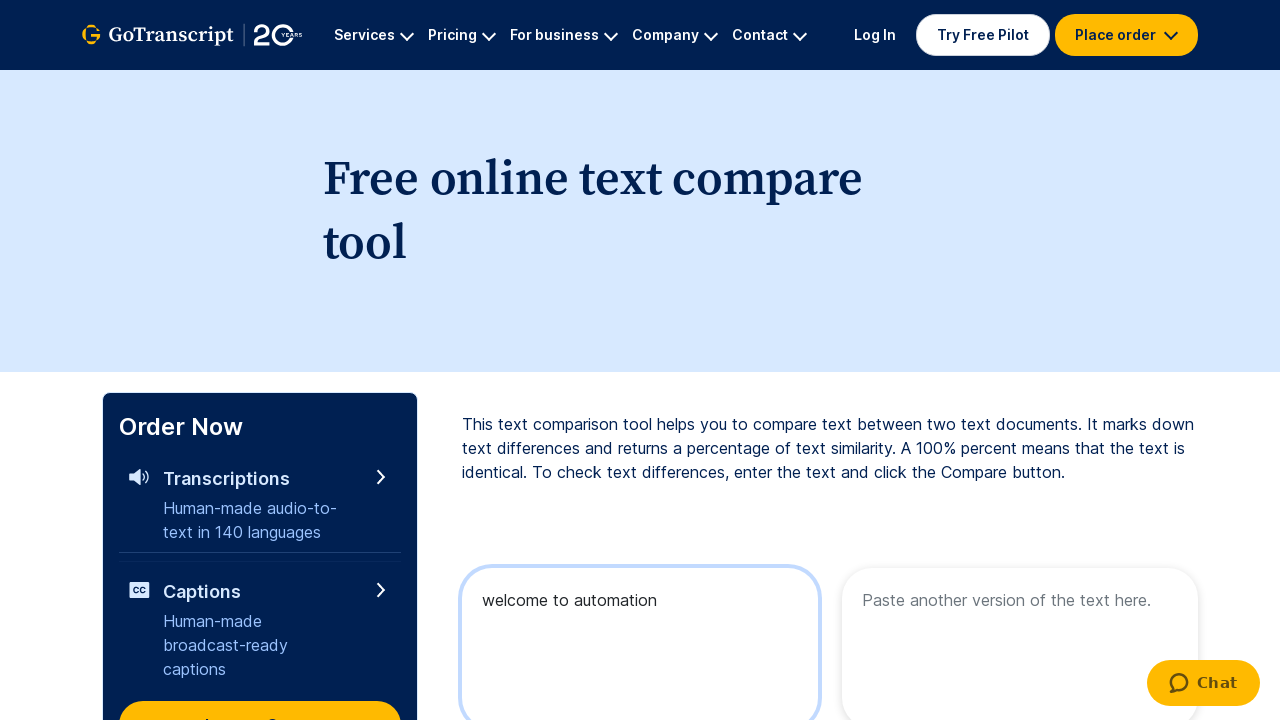

Selected all text in first text area with Ctrl+A
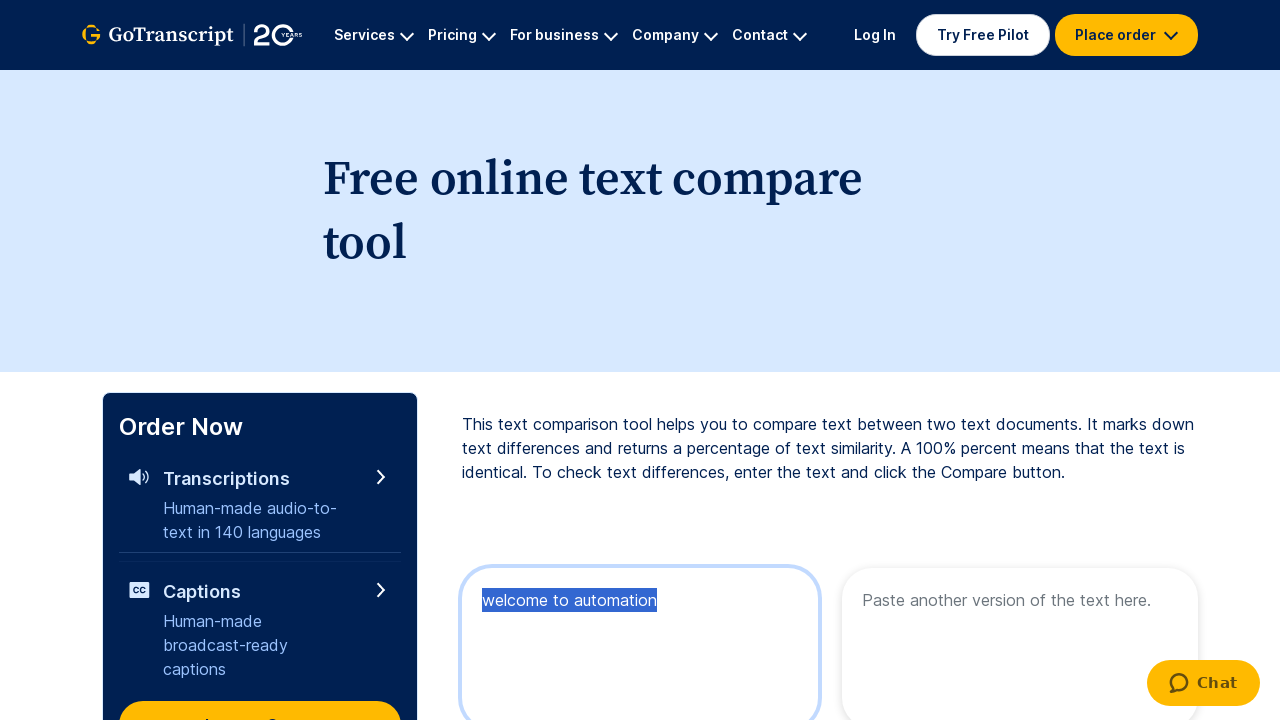

Copied selected text with Ctrl+C
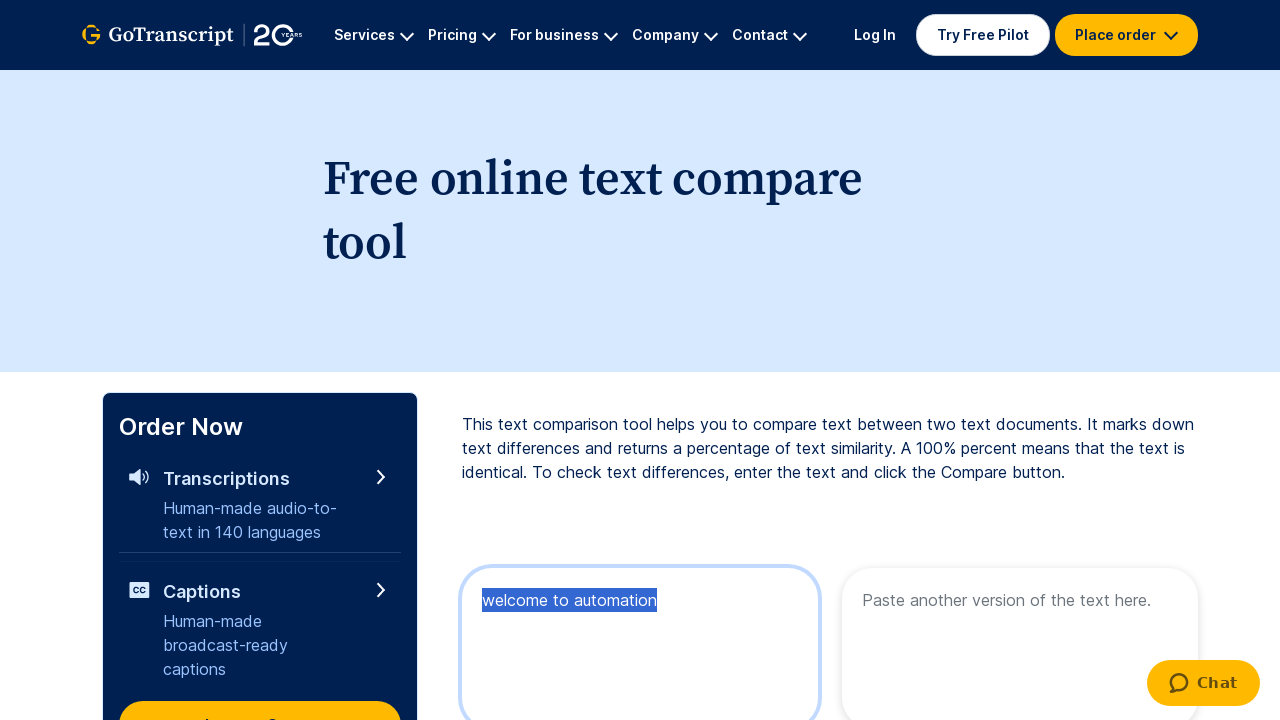

Pressed Tab key down to move to next field
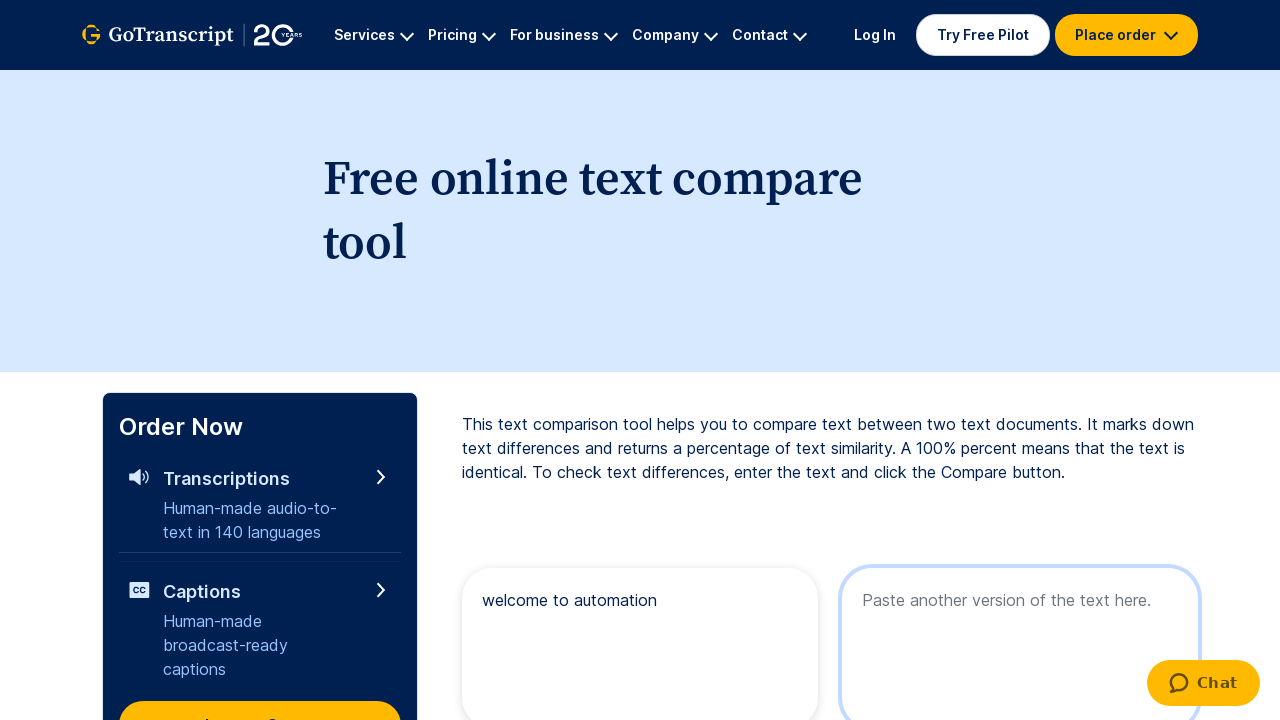

Released Tab key
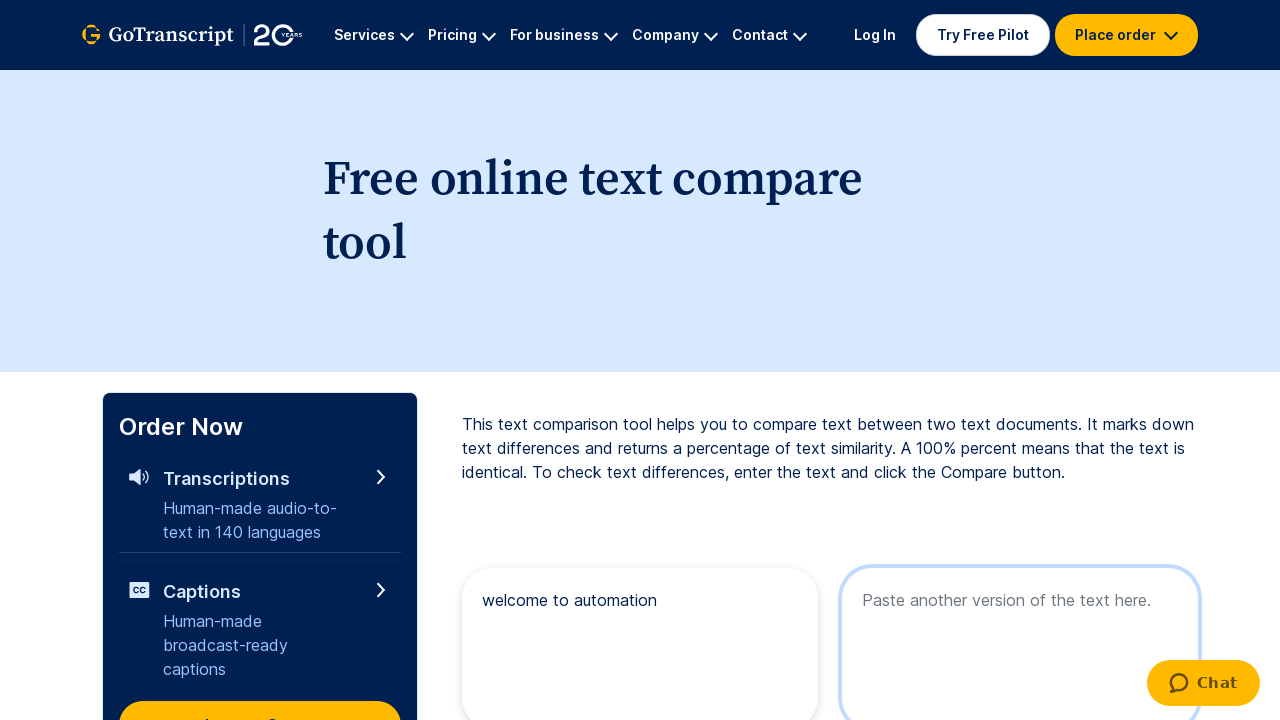

Pasted text with Ctrl+V into second text area
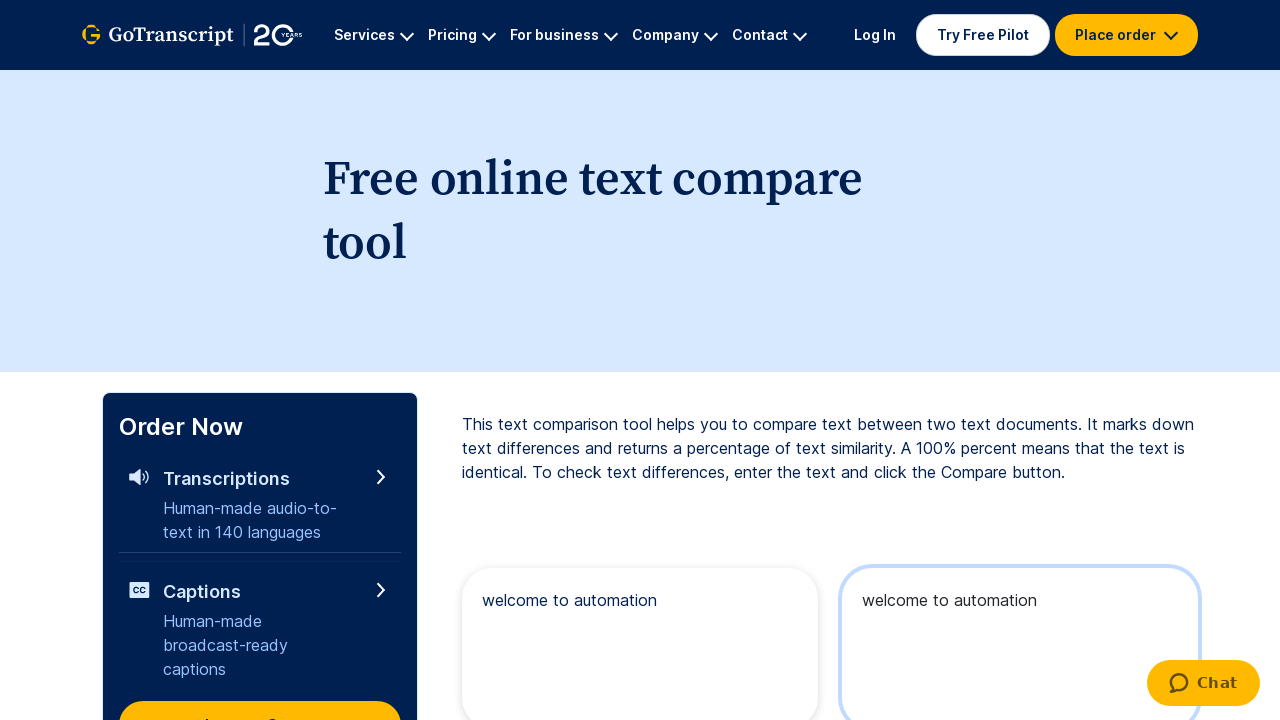

Waited 2 seconds for actions to complete
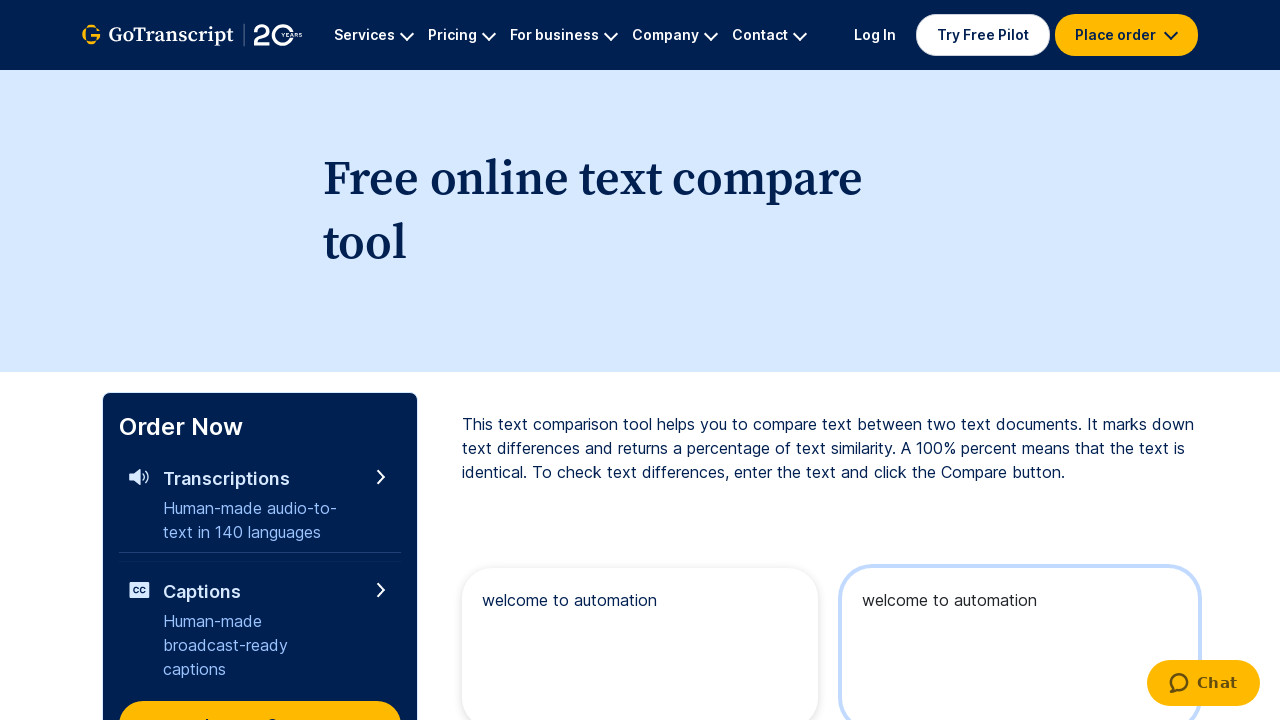

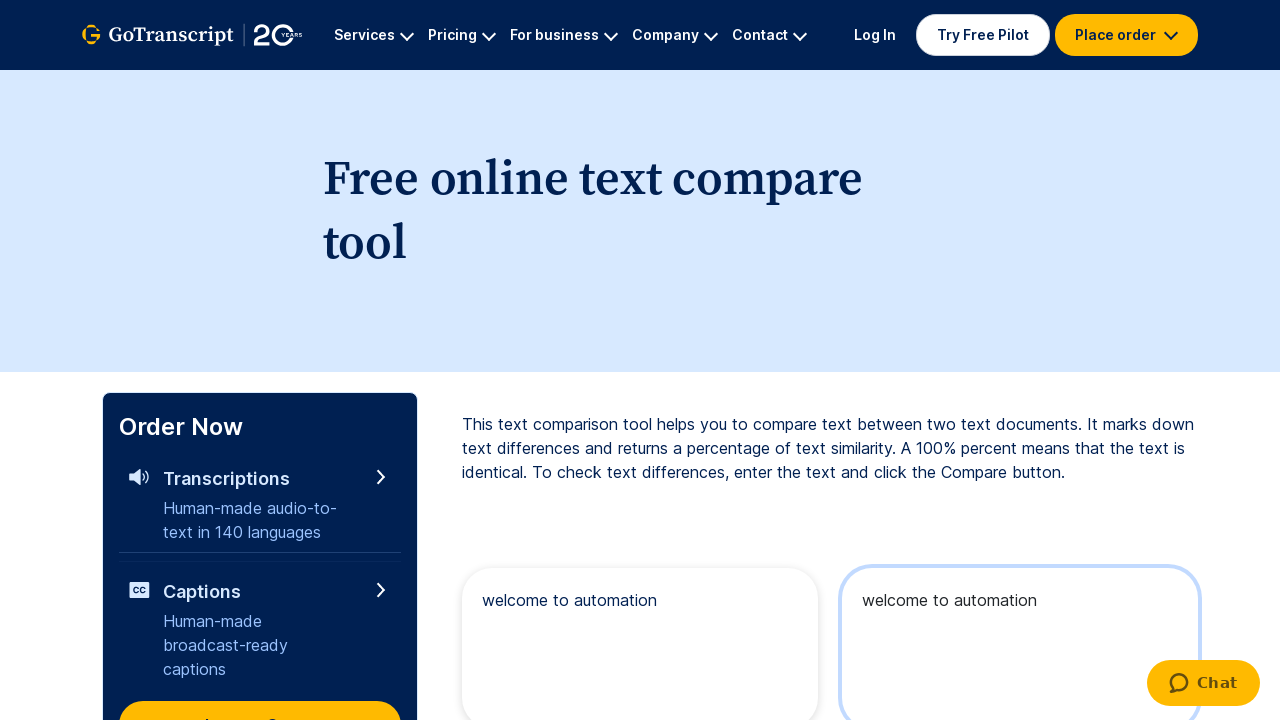